Tests drag and drop functionality by dragging an element from a source position and dropping it onto a target droppable area.

Starting URL: https://qavbox.github.io/demo/dragndrop/

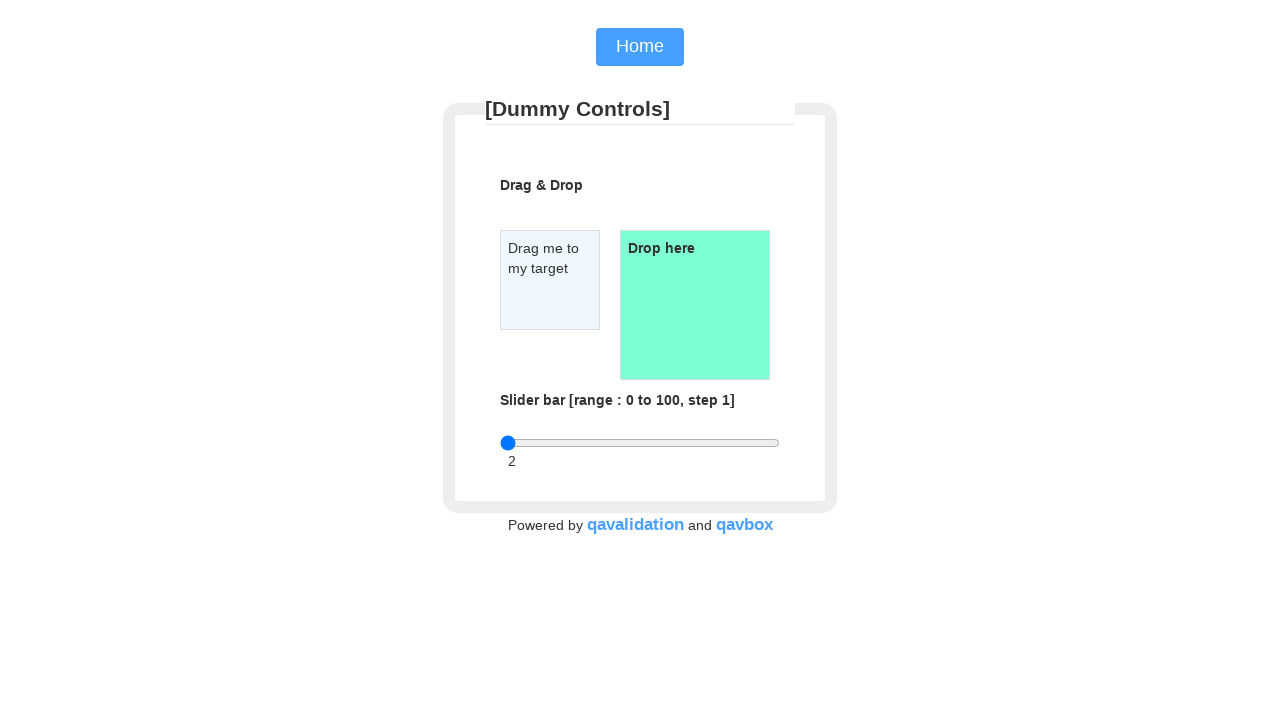

Waited for draggable element to load
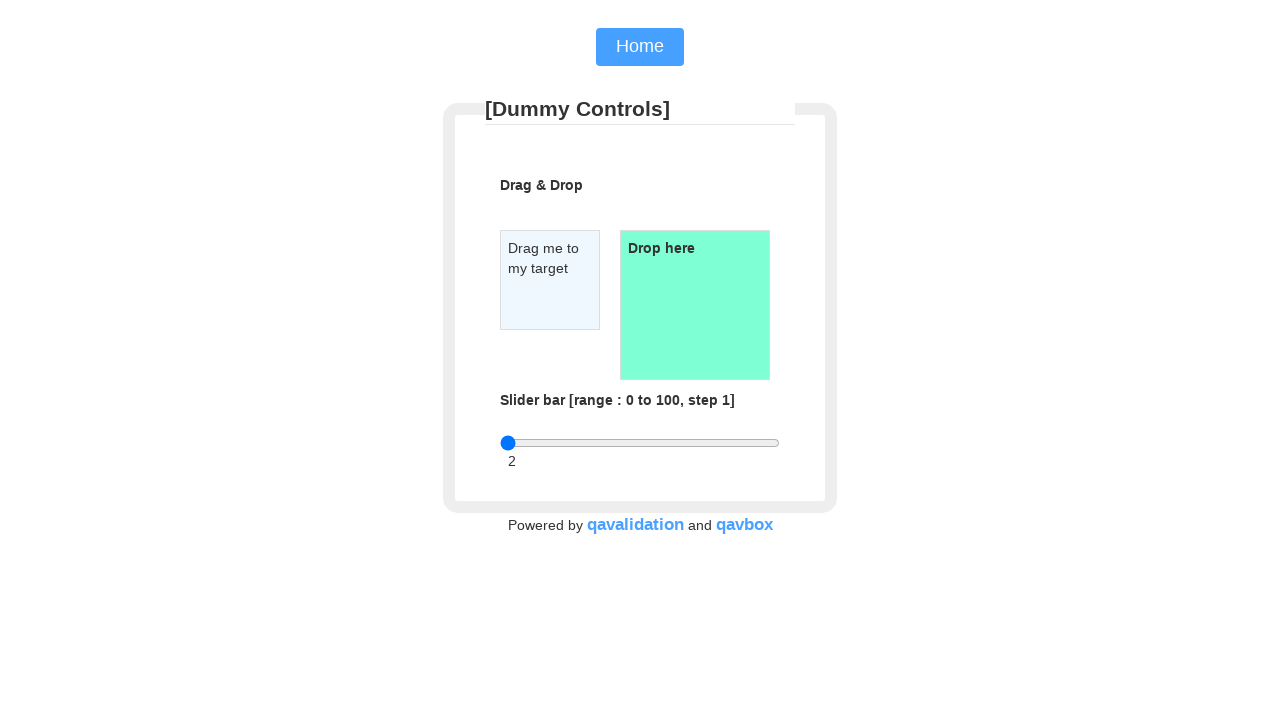

Waited for droppable element to load
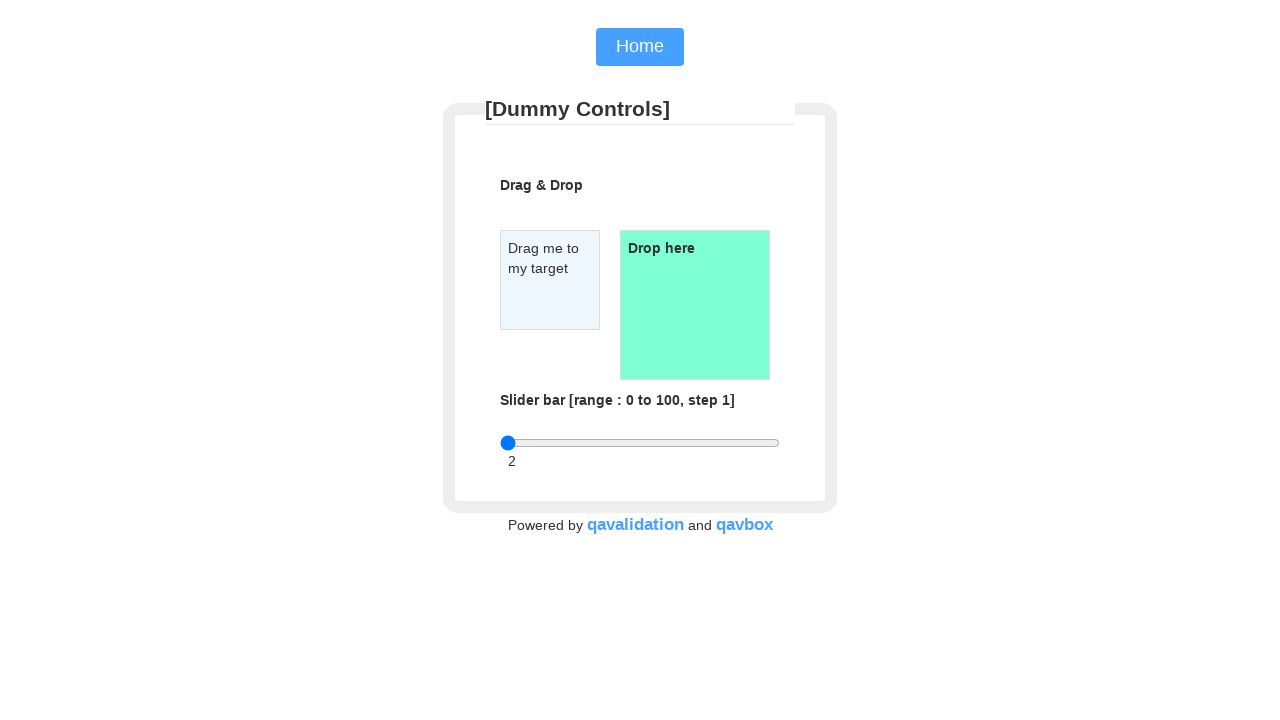

Located draggable source element
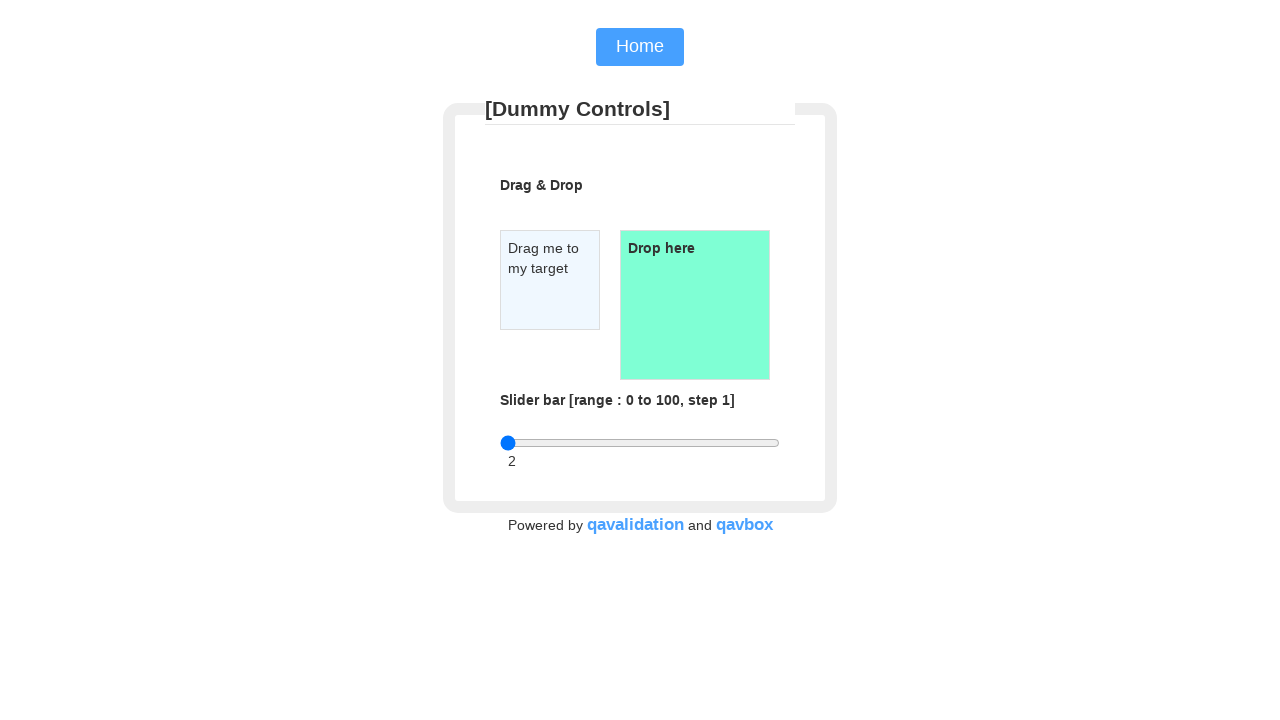

Located droppable target element
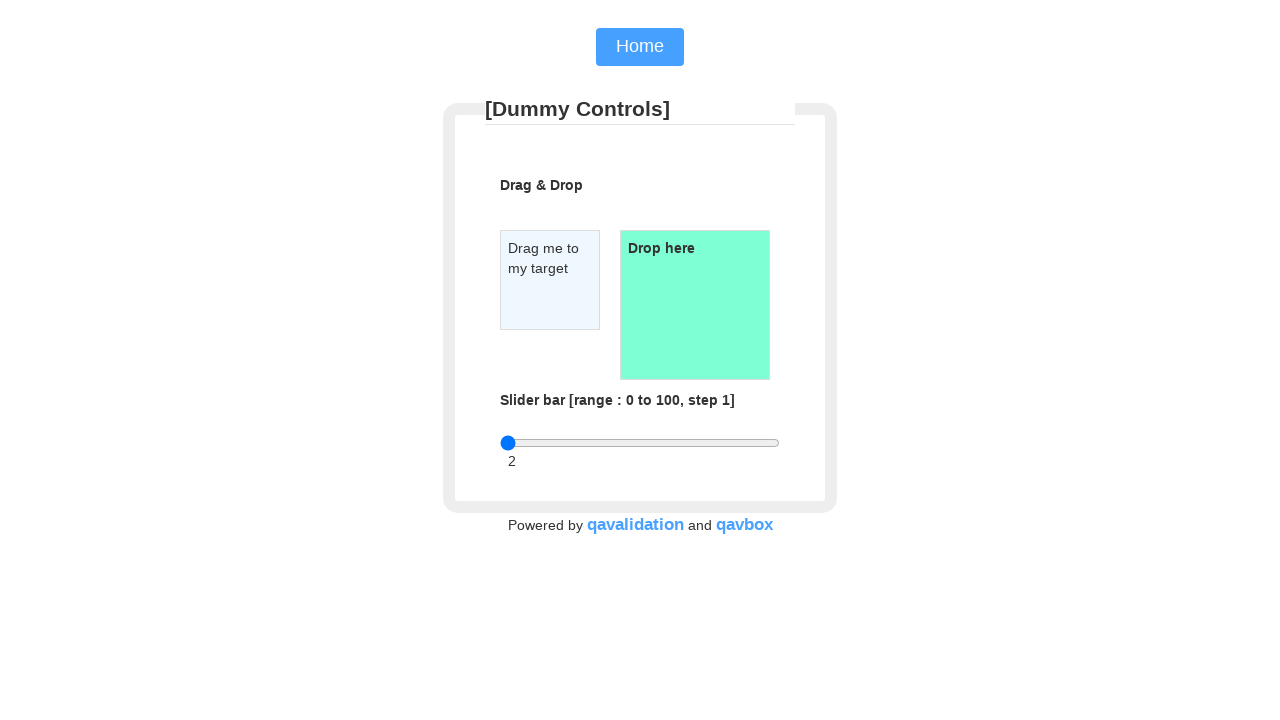

Dragged element from source to droppable target at (695, 305)
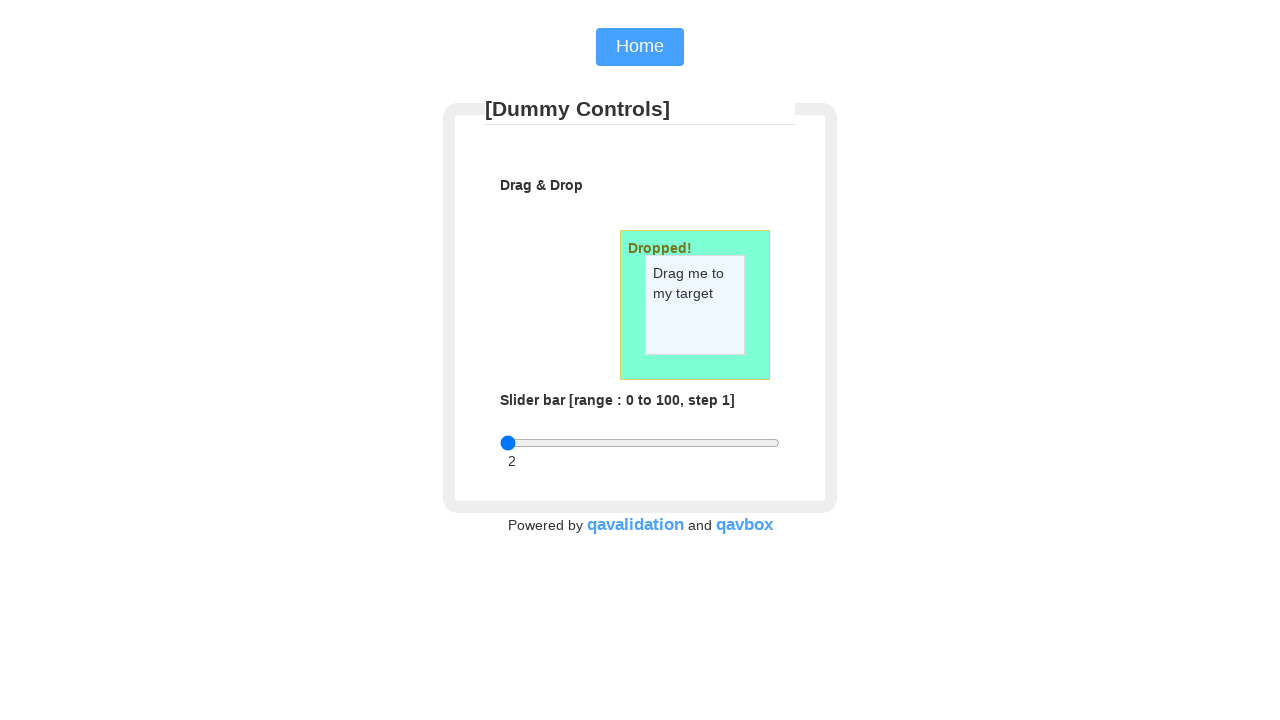

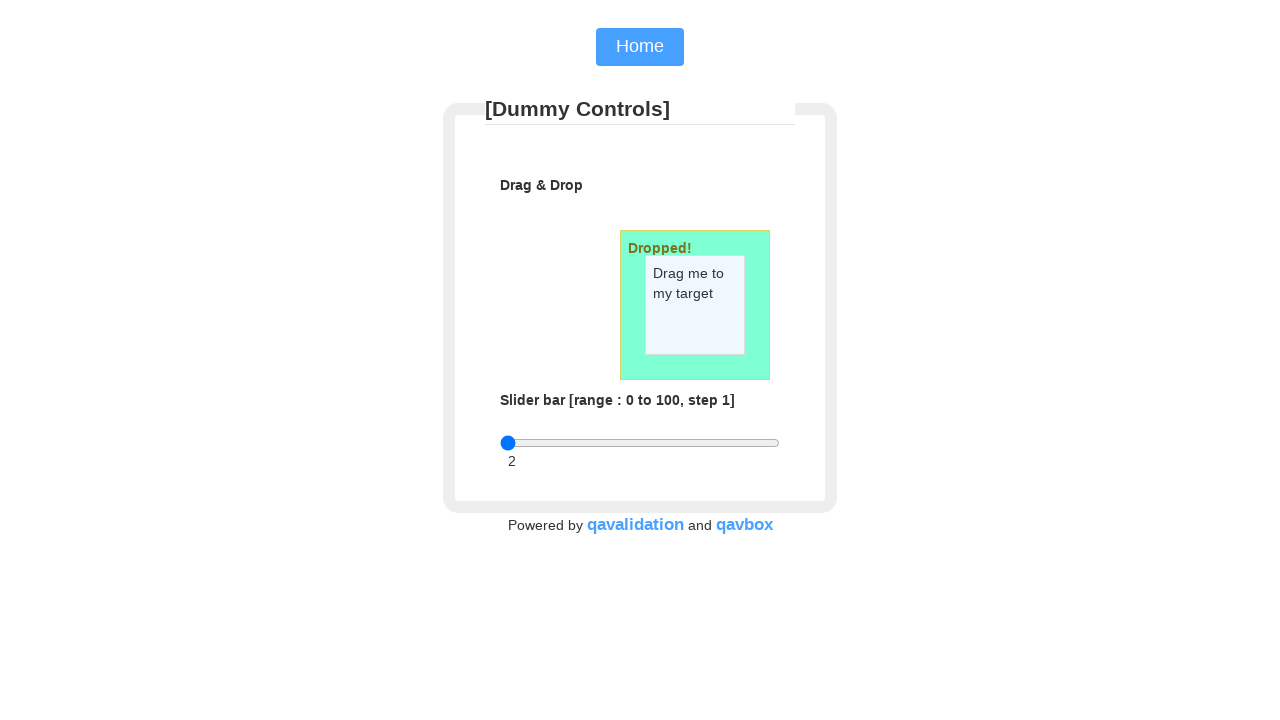